Tests the iLovePDF Word to PDF conversion page by clicking the file selection button and verifying the upload interface is accessible.

Starting URL: https://www.ilovepdf.com/word_to_pdf

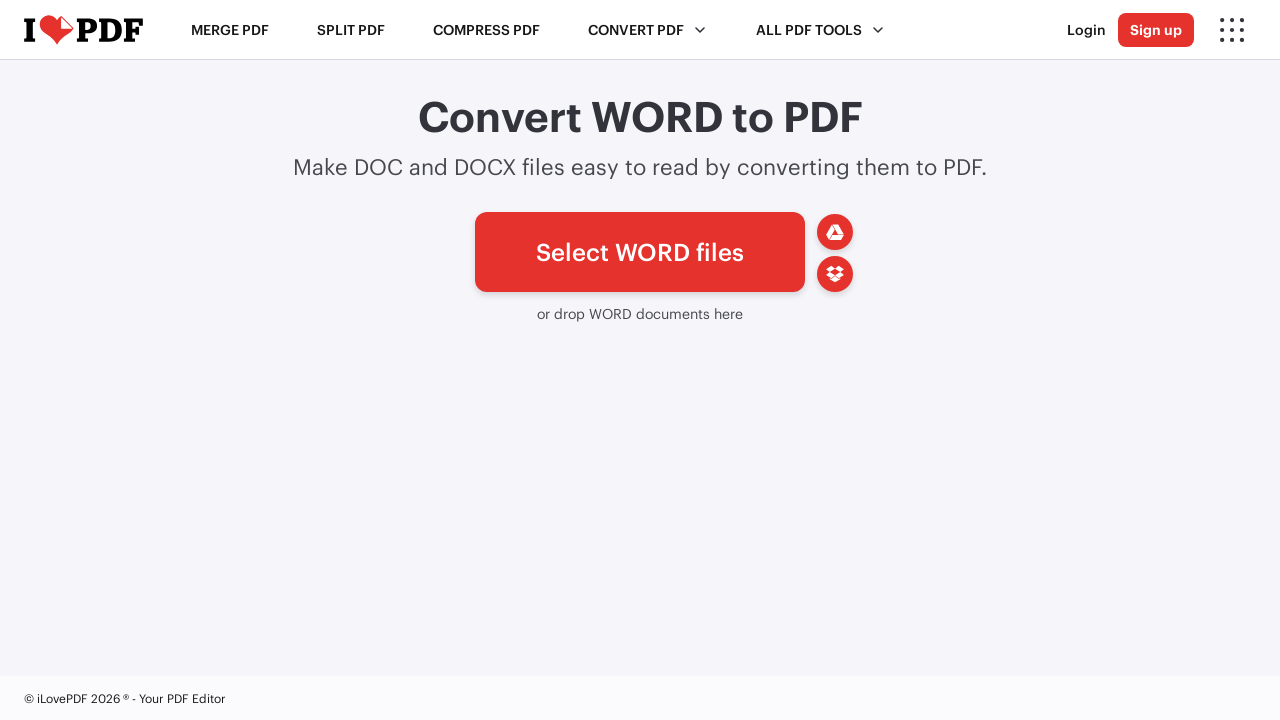

Page loaded to domcontentloaded state on iLovePDF Word to PDF conversion page
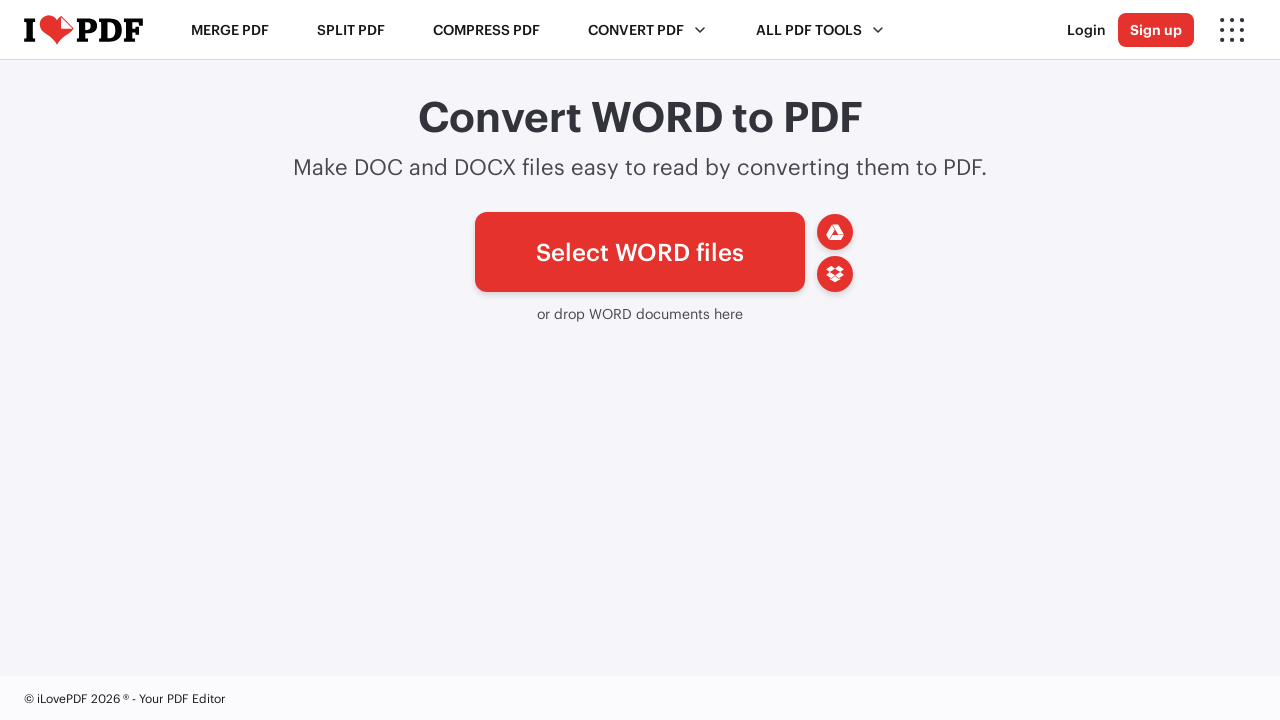

Clicked the file selection button to open file picker at (640, 252) on xpath=//*[@id='pickfiles']/span
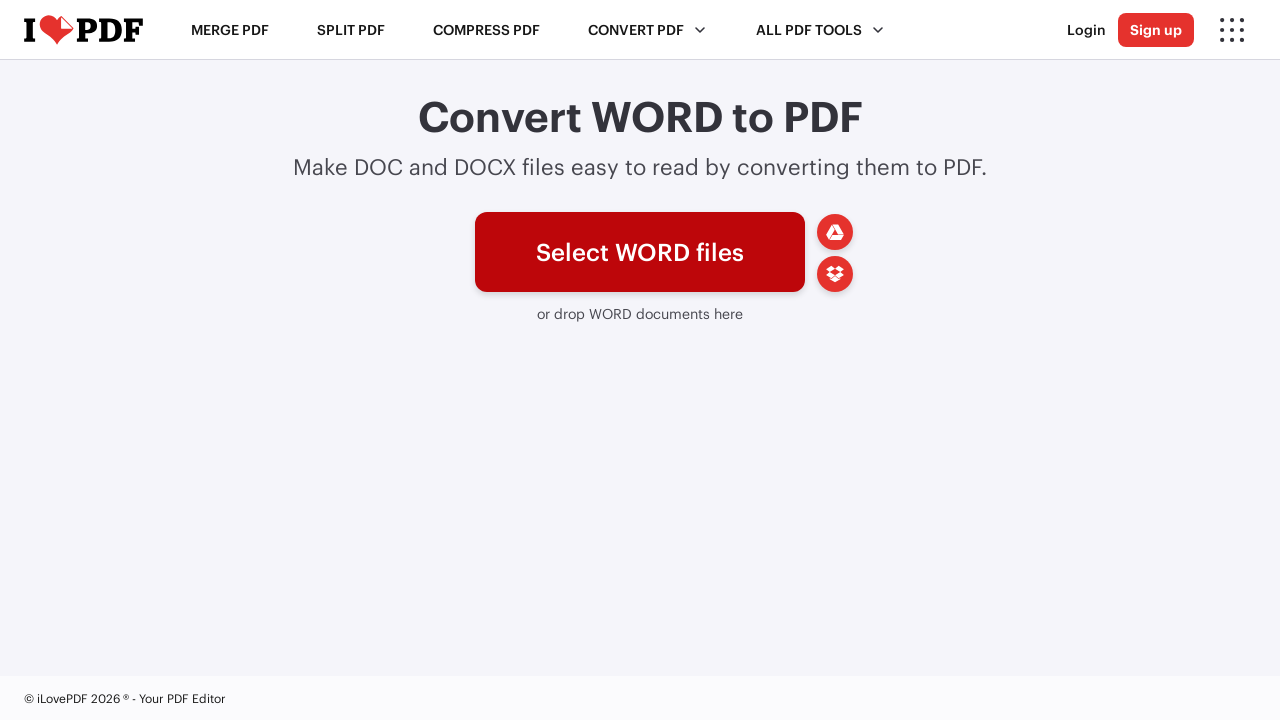

Upload interface verified as accessible and visible
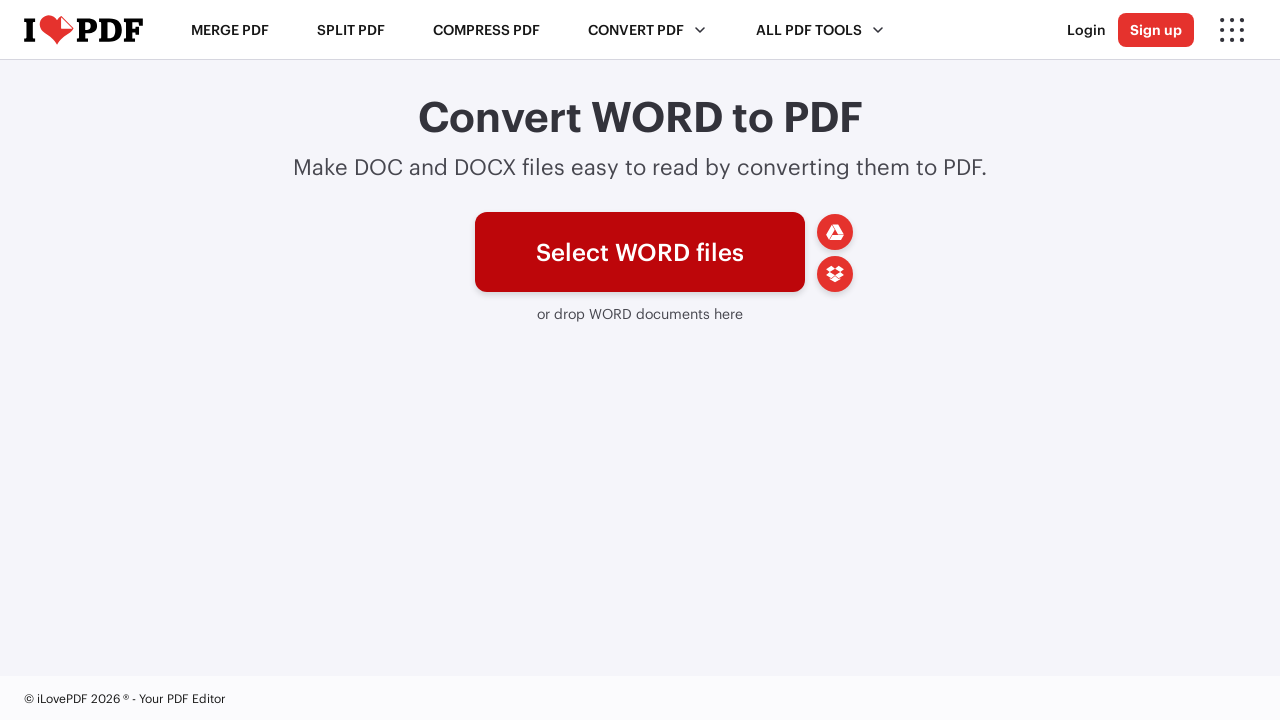

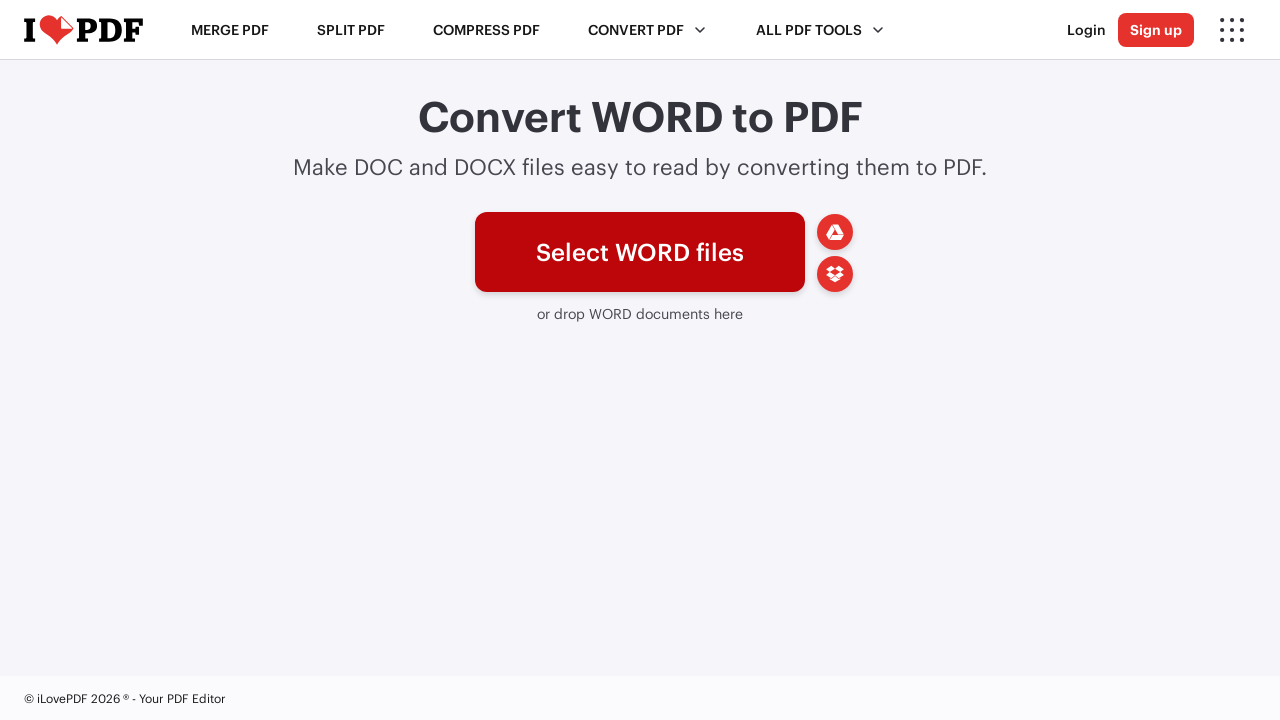